Tests various locator strategies on a contact form by filling the subject field using different CSS selectors and XPath expressions

Starting URL: https://www.mycontactform.com/

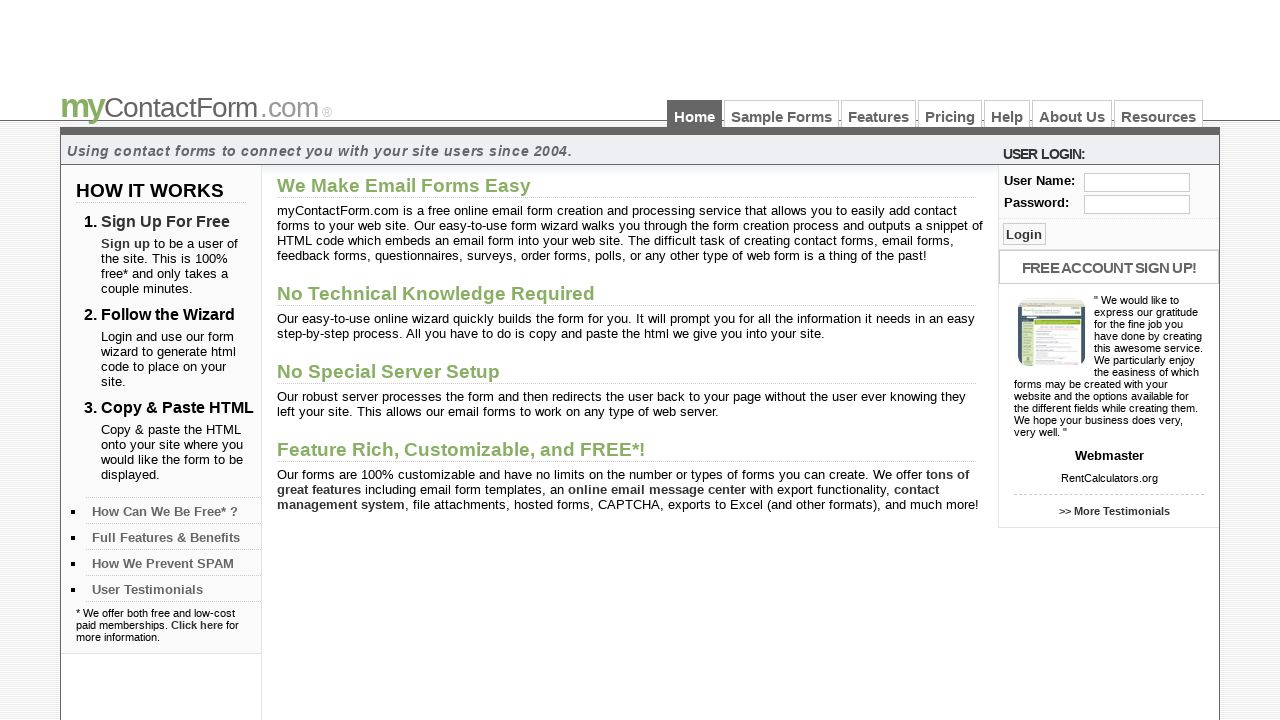

Set first input field value to 'Naresh' using JavaScript
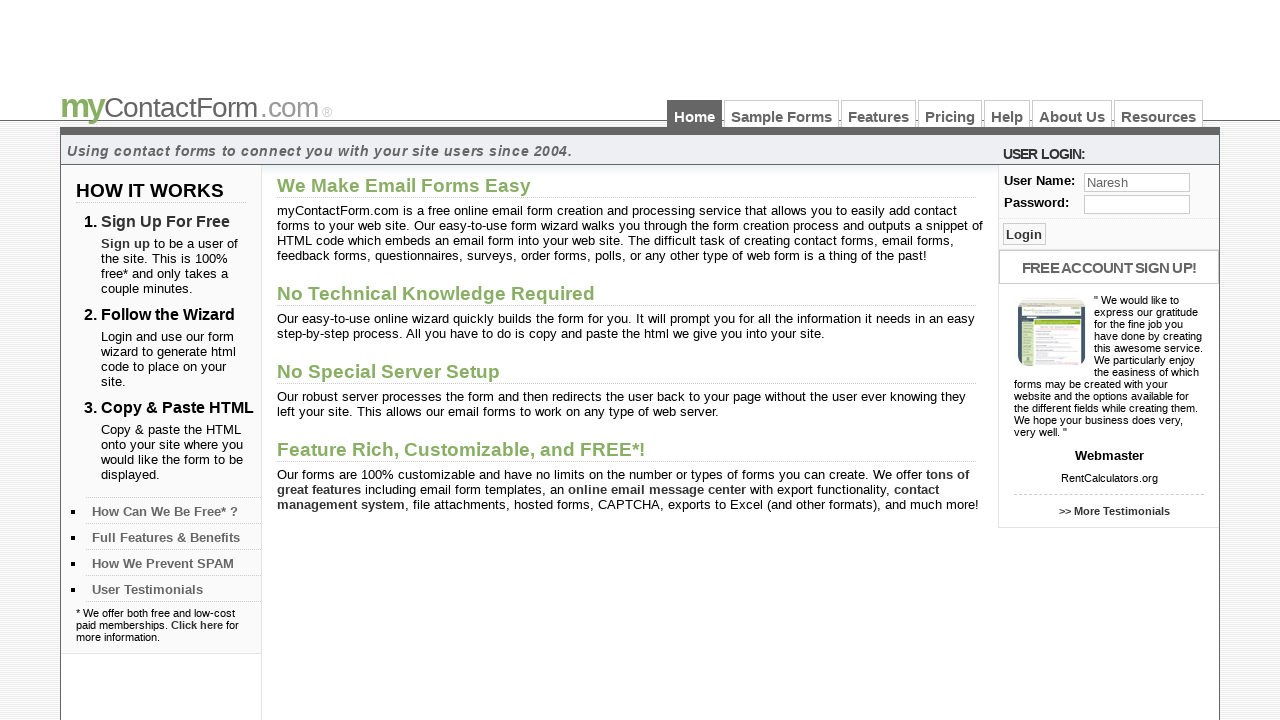

Clicked 'Sample Forms' link at (782, 114) on a:text('Sample Forms')
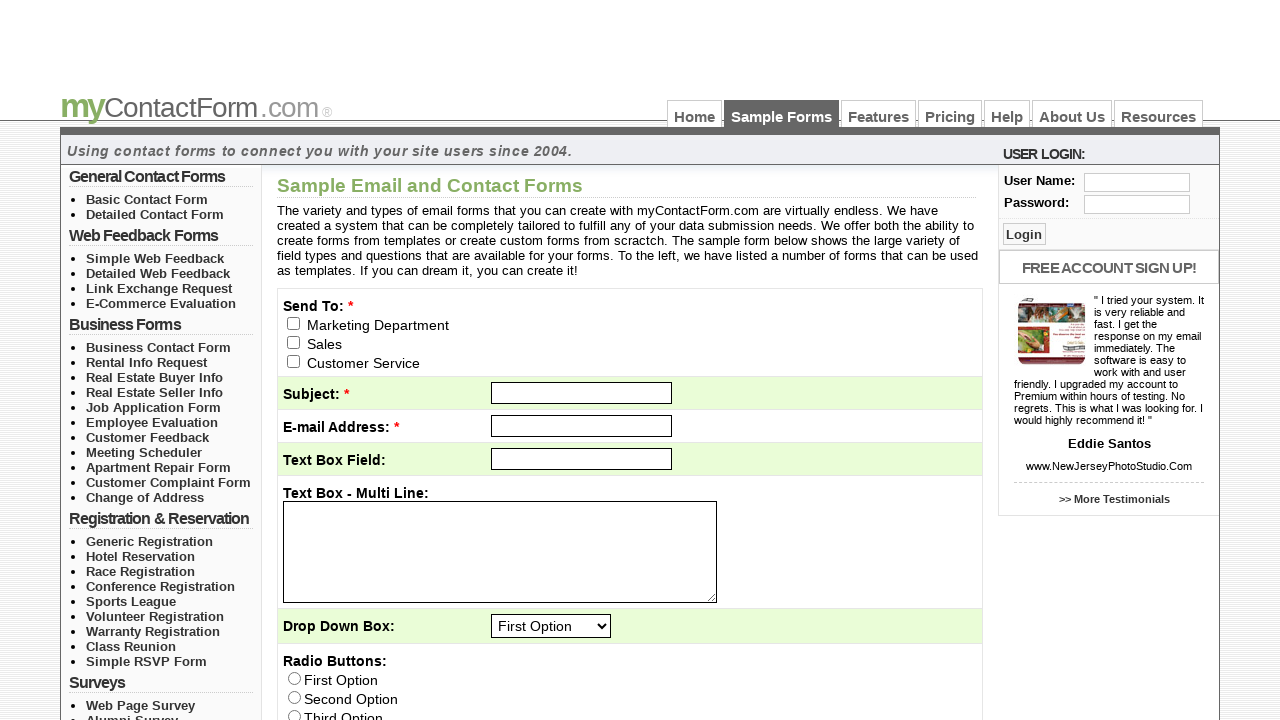

Filled subject field with 'Test Subject' using ID selector on #subject
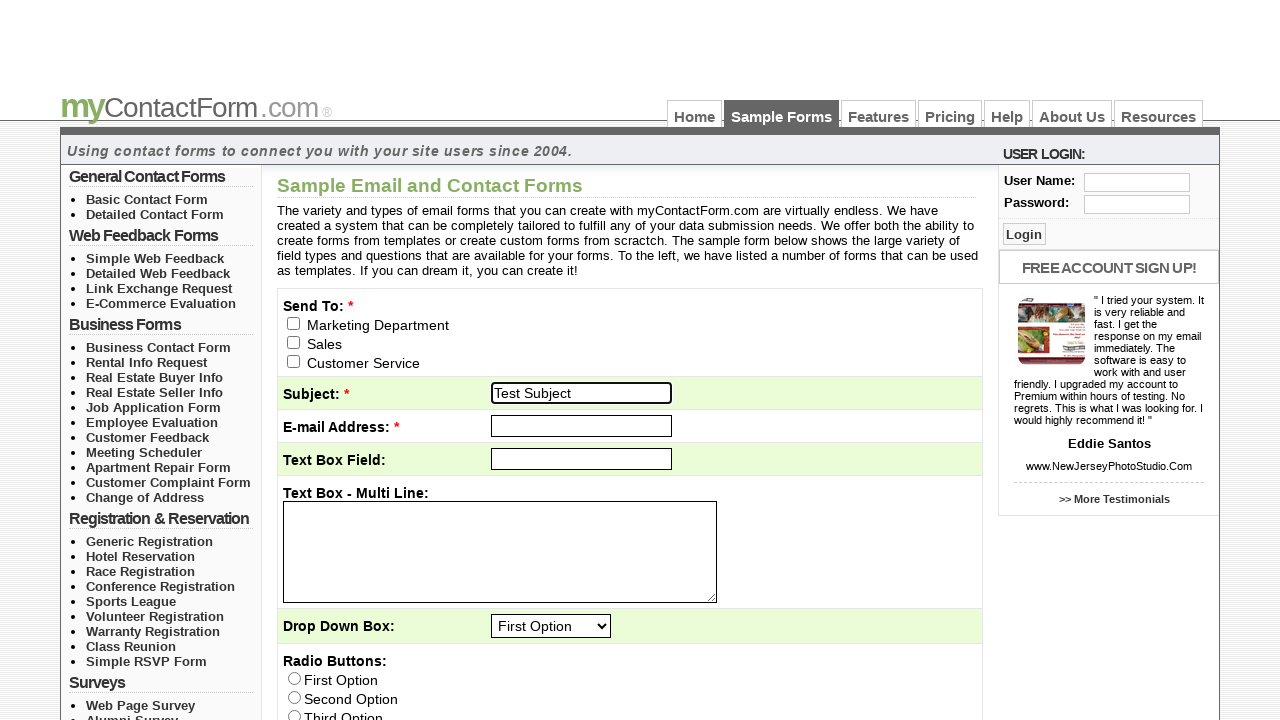

Cleared subject field using ID selector on #subject
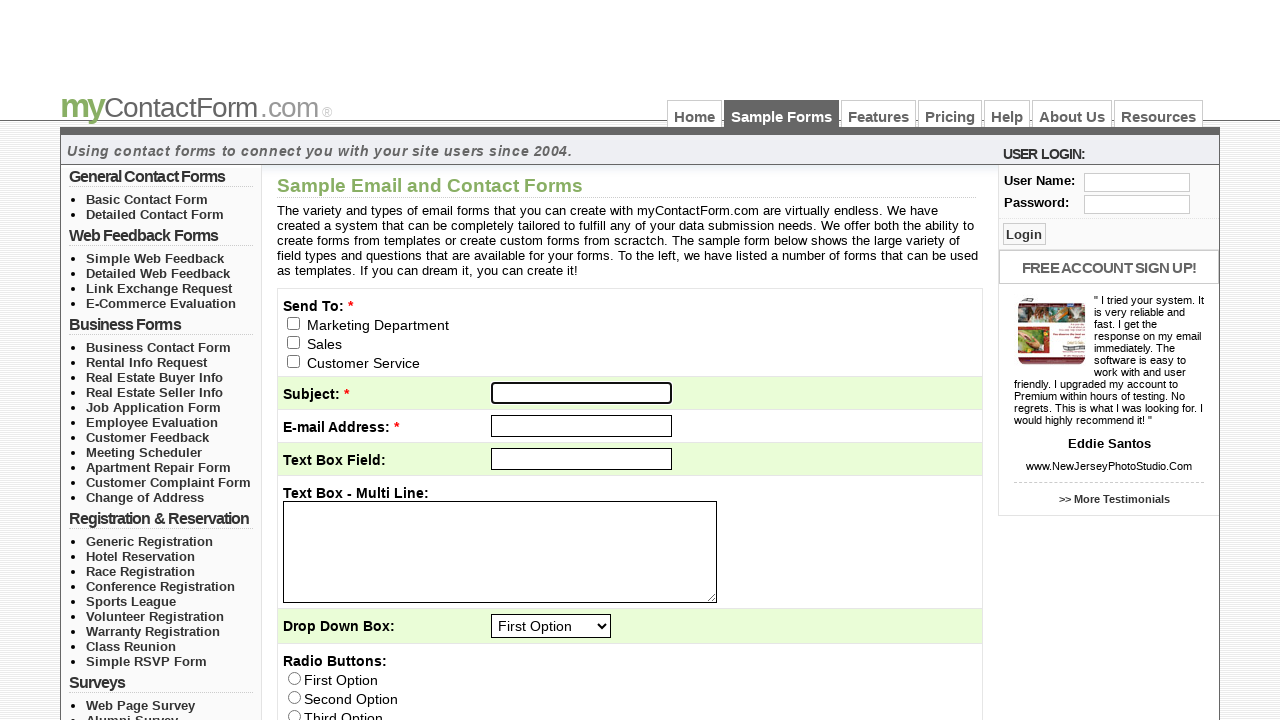

Filled subject field with 'Test Subject_1' using CSS starts-with selector on input[id^='sub']
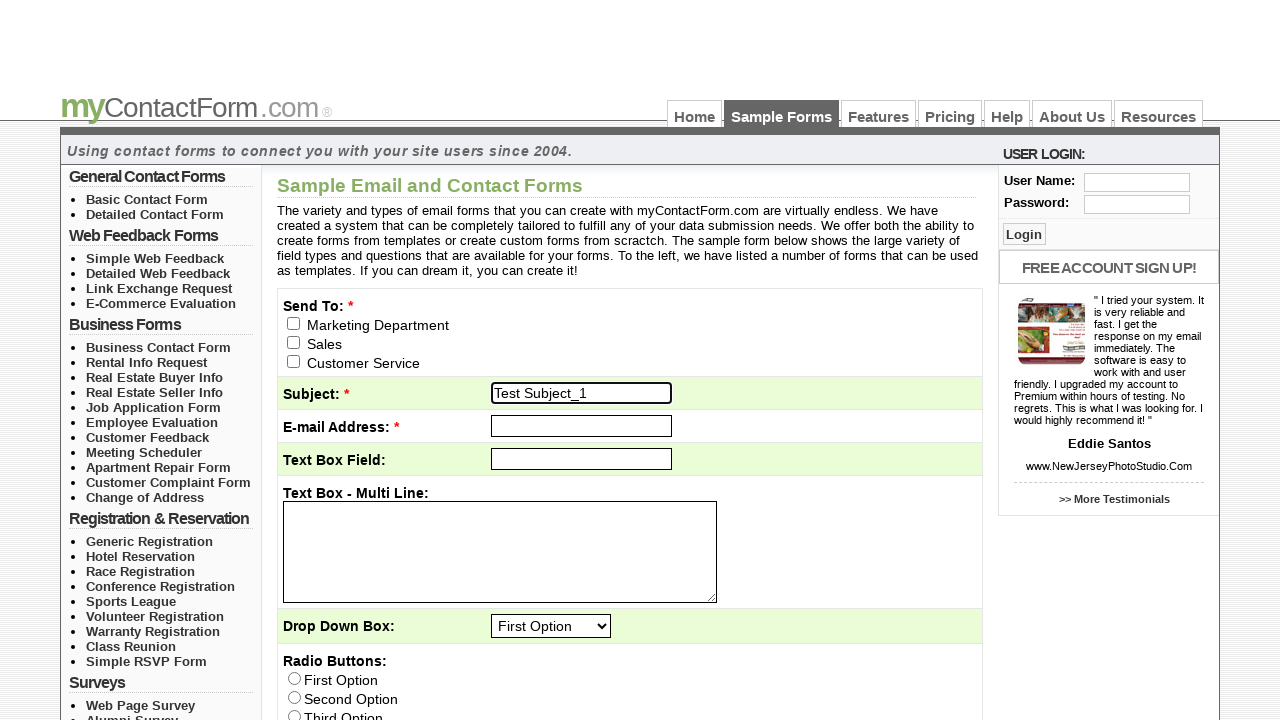

Cleared subject field using CSS starts-with selector on input[id^='sub']
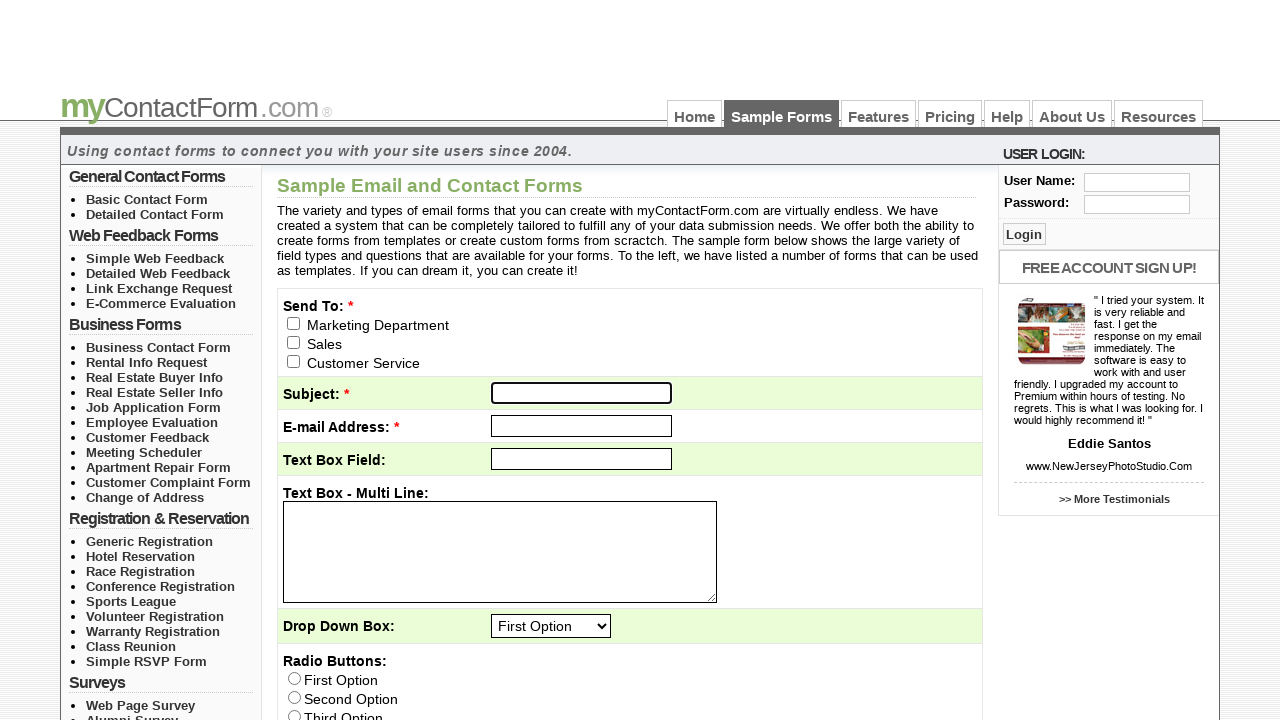

Filled subject field with 'Test Subject_2' using CSS ends-with selector on input[id$='ject']
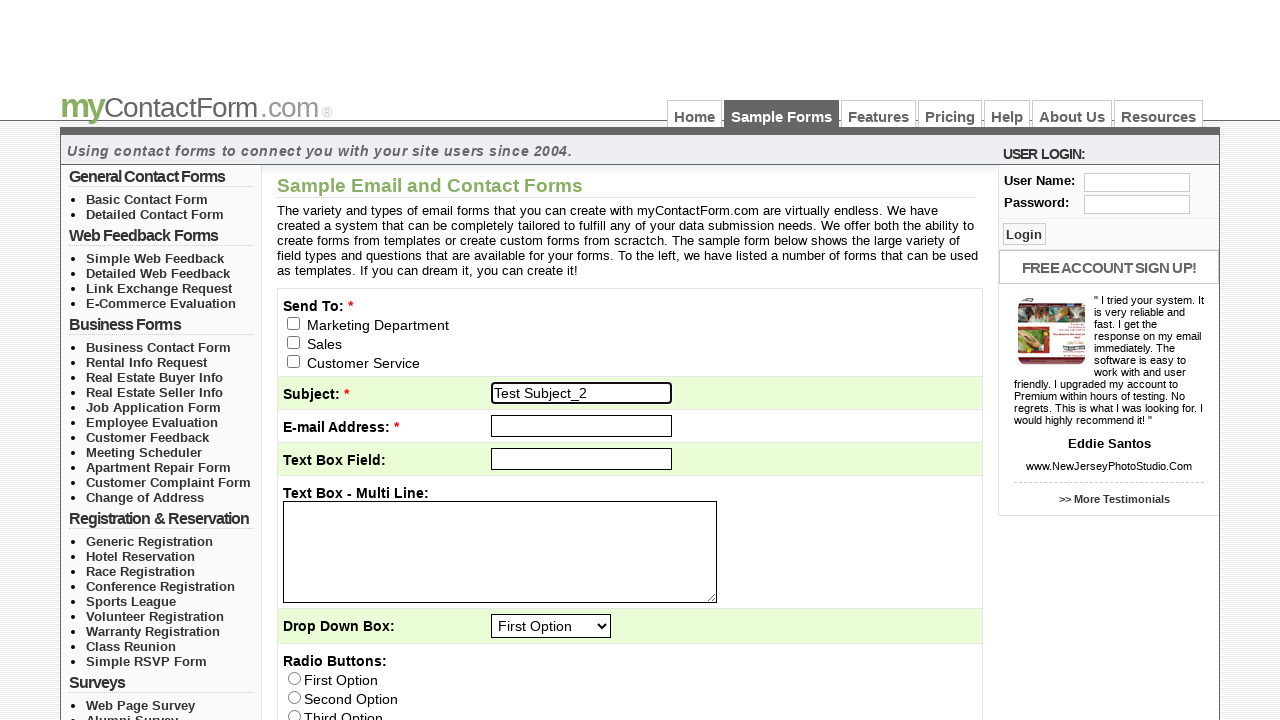

Cleared subject field using CSS ends-with selector on input[id$='ject']
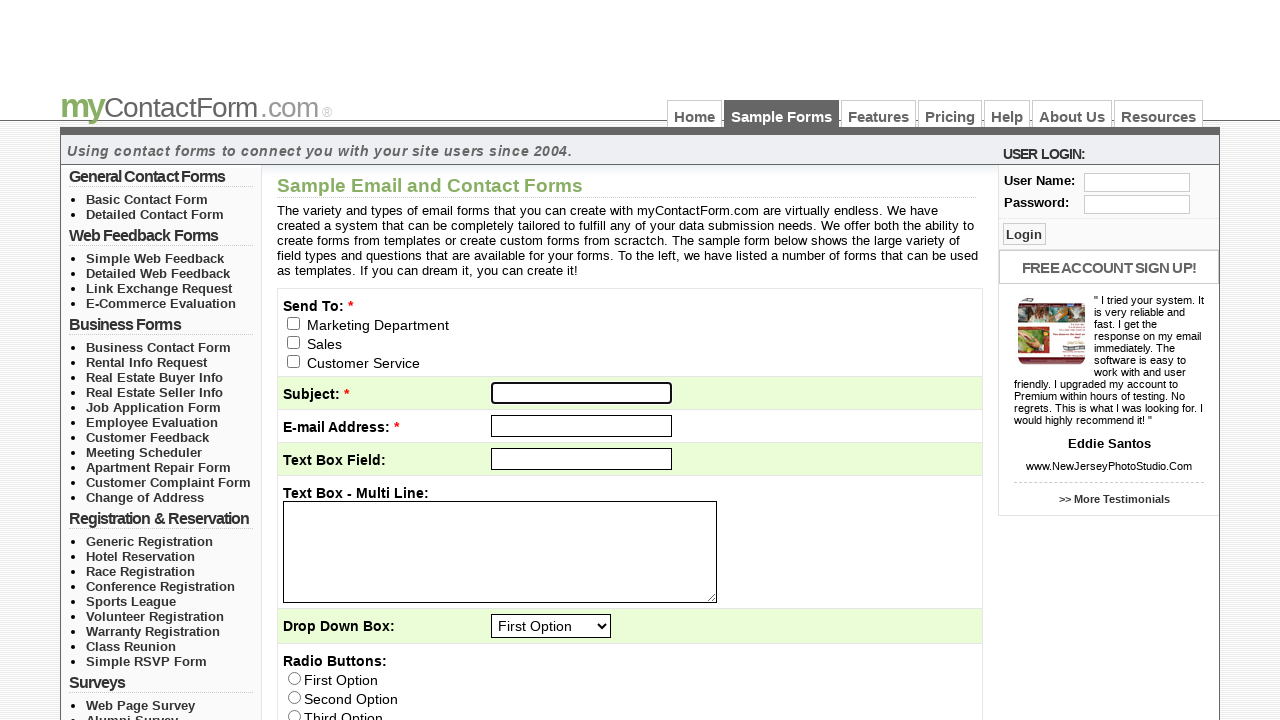

Filled subject field with 'Test Subject_3' using CSS contains selector on input[id*='subject']
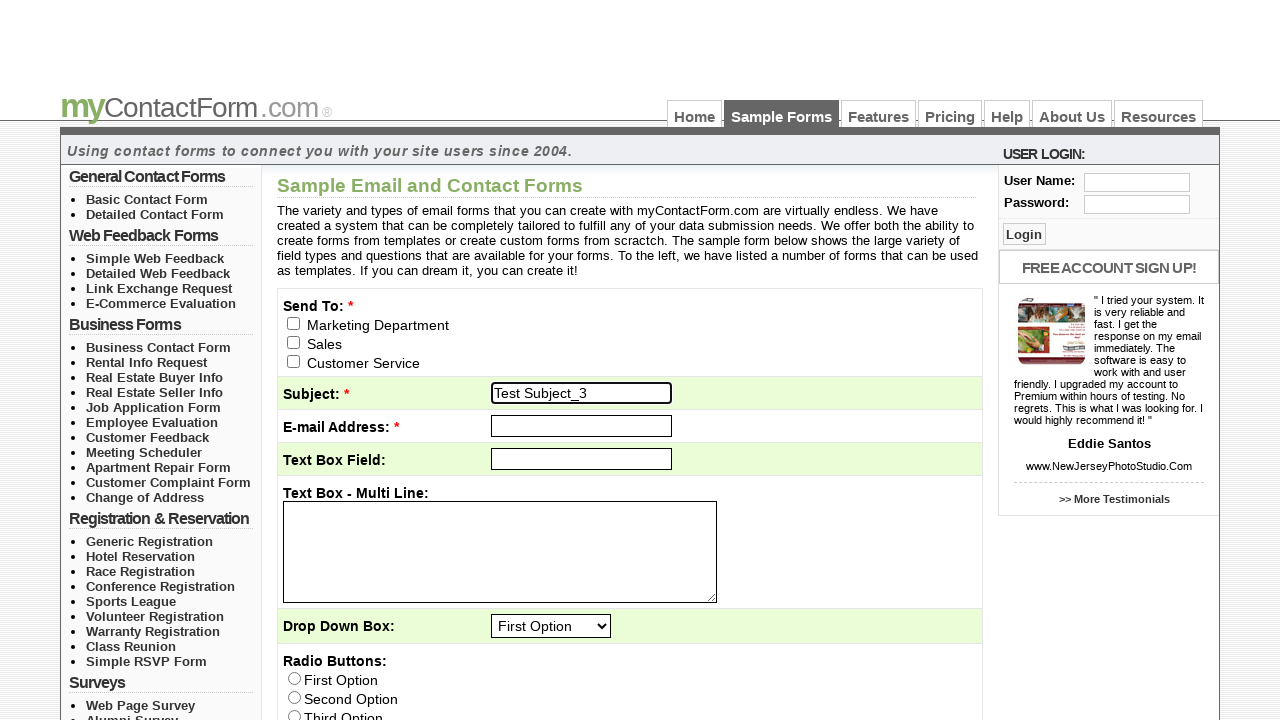

Cleared subject field using CSS contains selector on input[id*='subject']
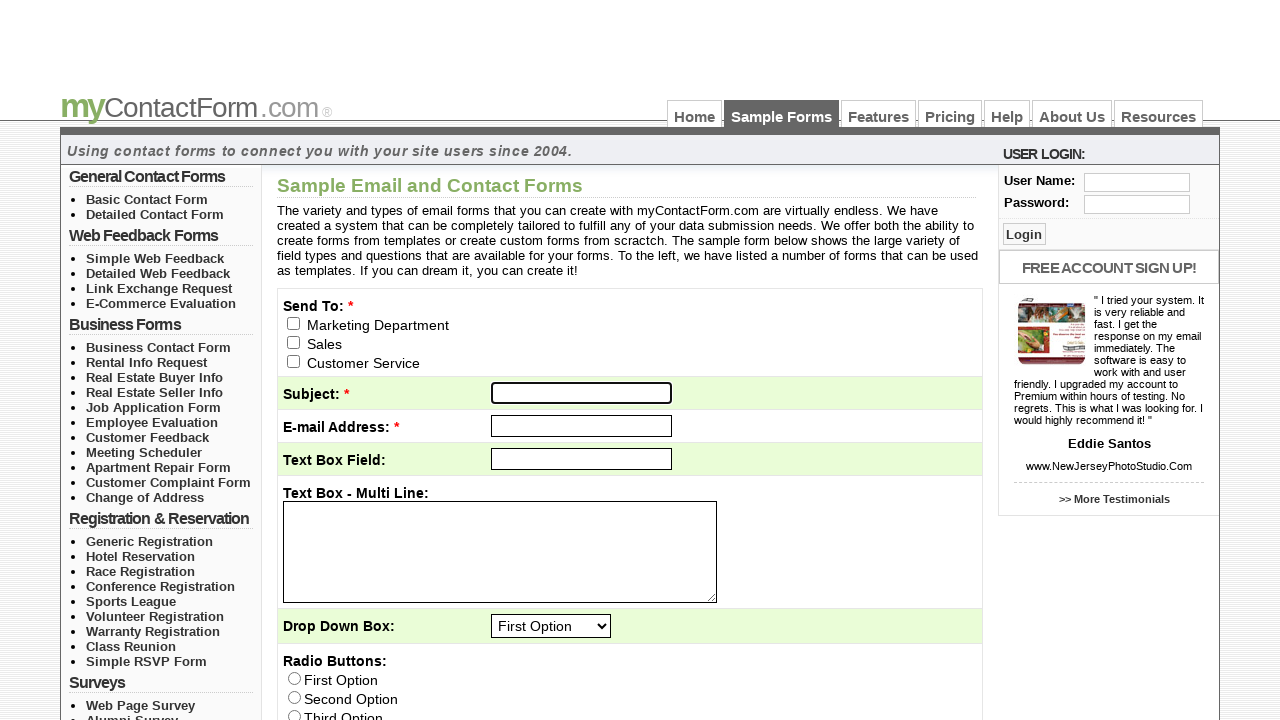

Filled subject field with 'Test Subject_4' using XPath starts-with function on //input[starts-with(@id,'subj')]
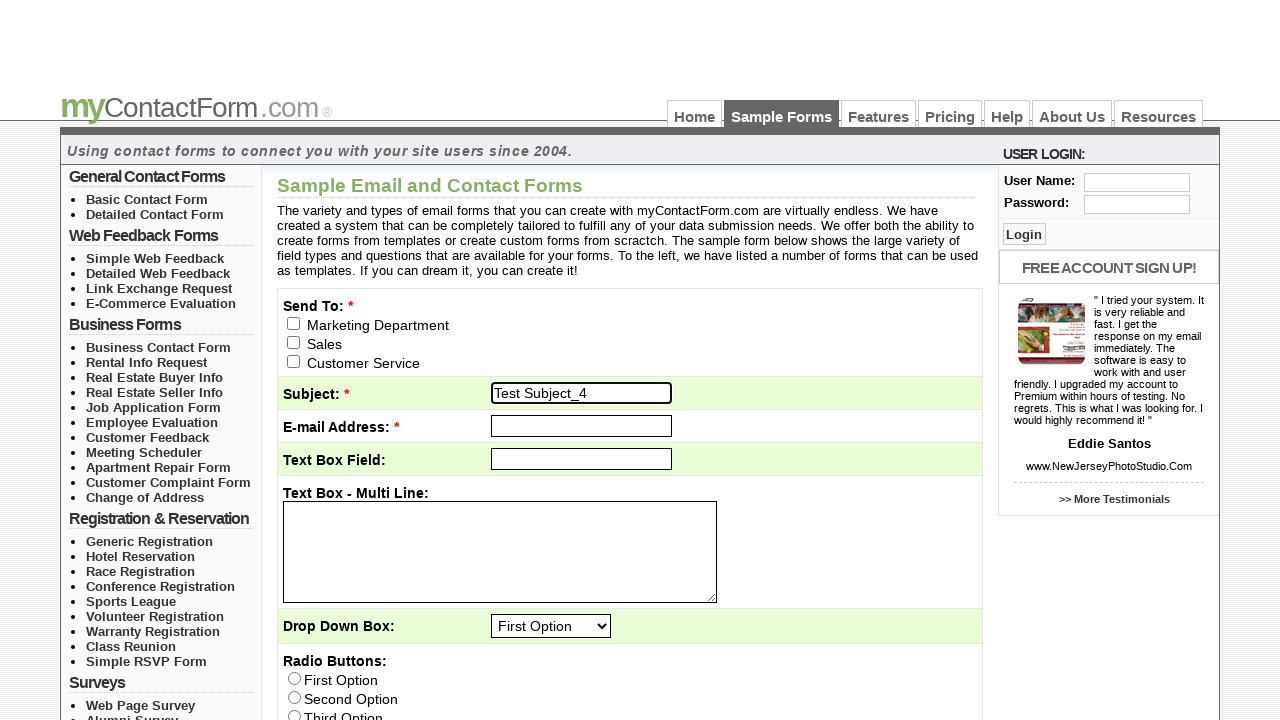

Cleared subject field using XPath starts-with function on //input[starts-with(@id,'subj')]
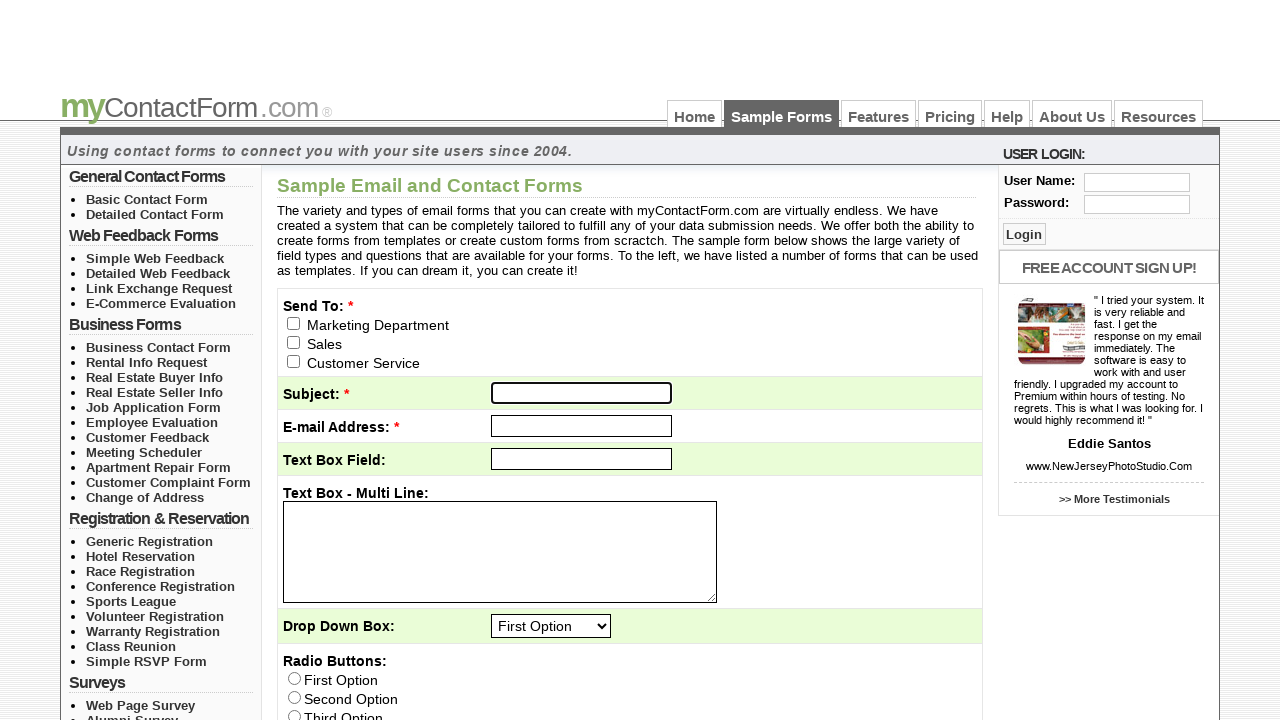

Filled subject field with 'Test Subject_5' using XPath contains function on //input[contains(@id,'subject')]
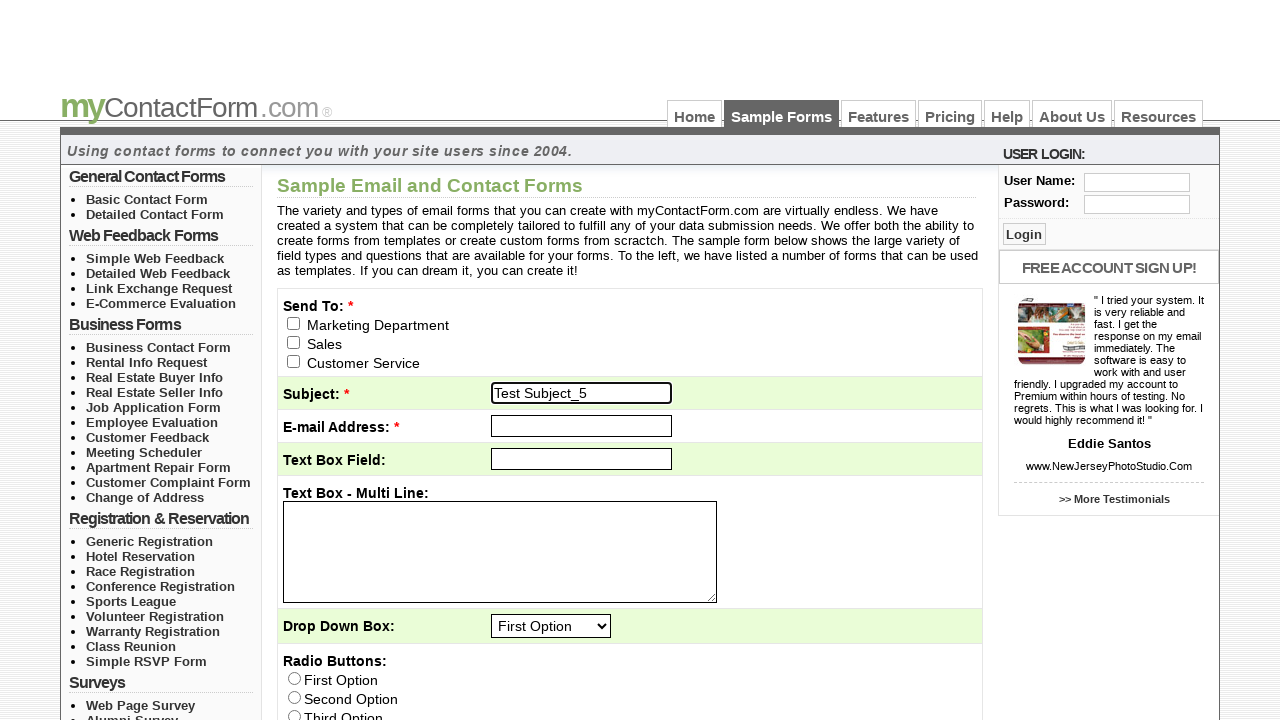

Cleared subject field using XPath contains function on //input[contains(@id,'subject')]
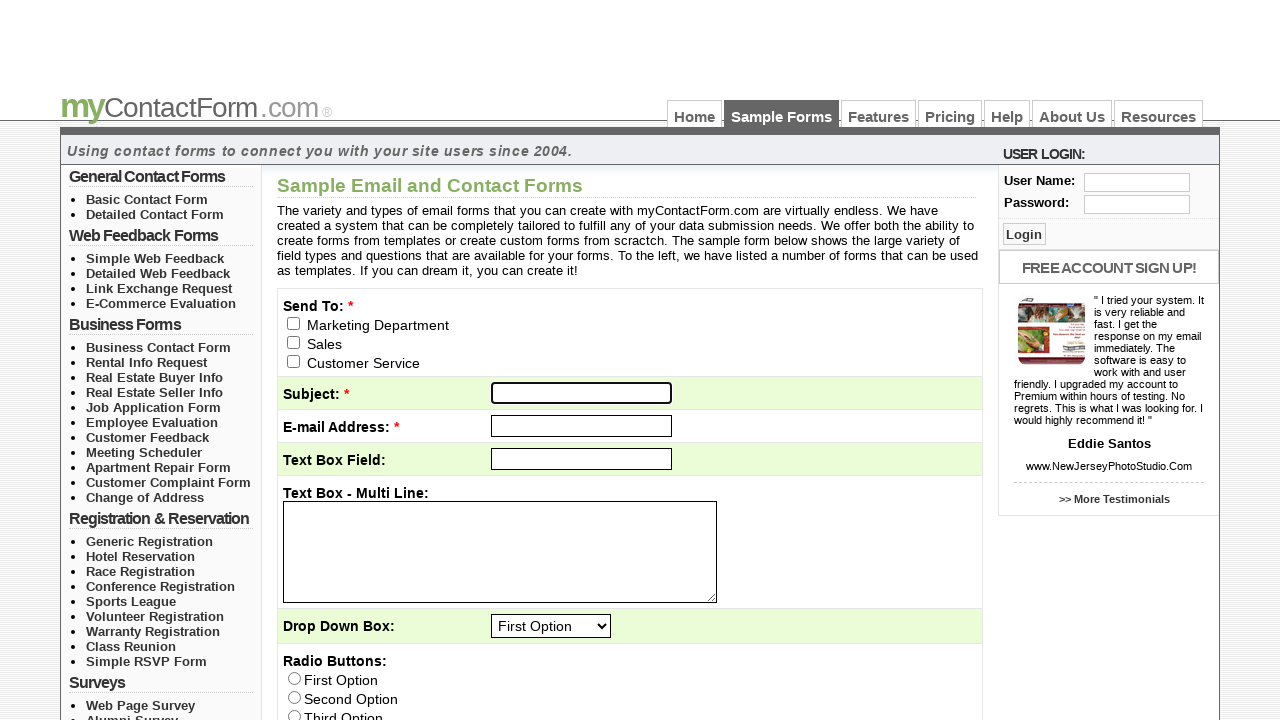

Filled subject field with 'Test Subject_6' using complex XPath with preceding axis on //input[@id='email']/preceding::tr/../tr[2]/td/input
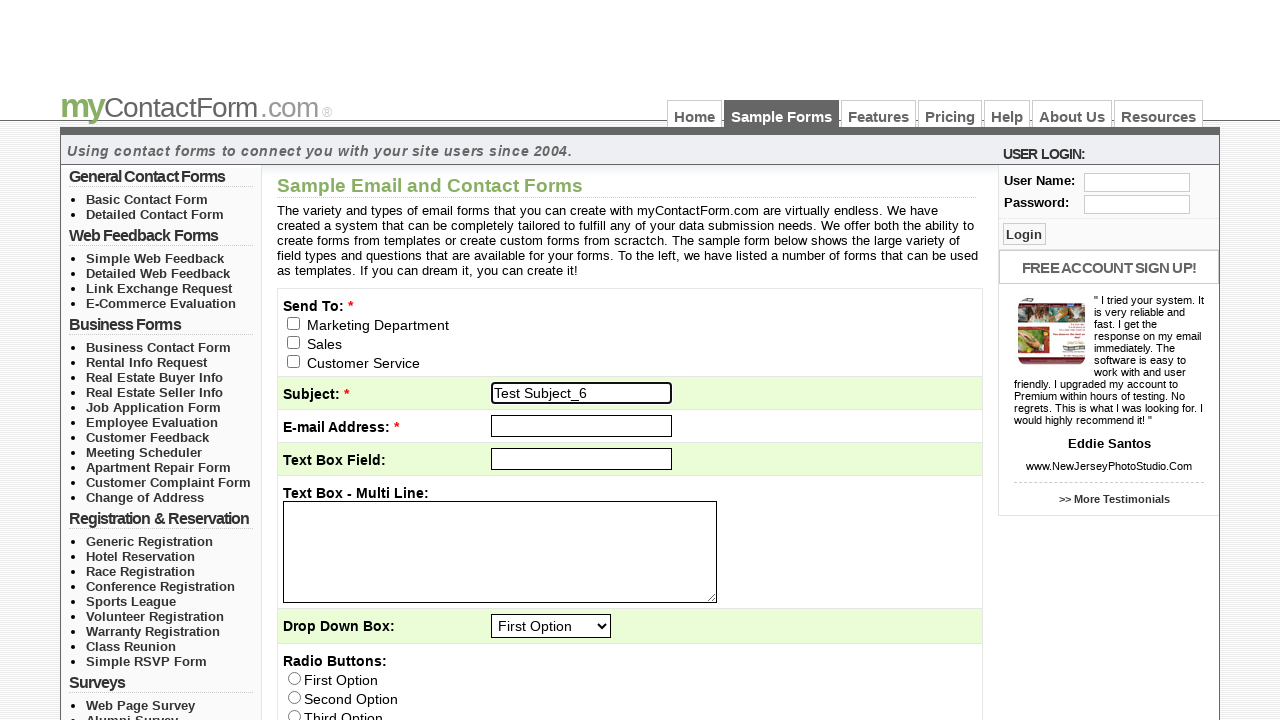

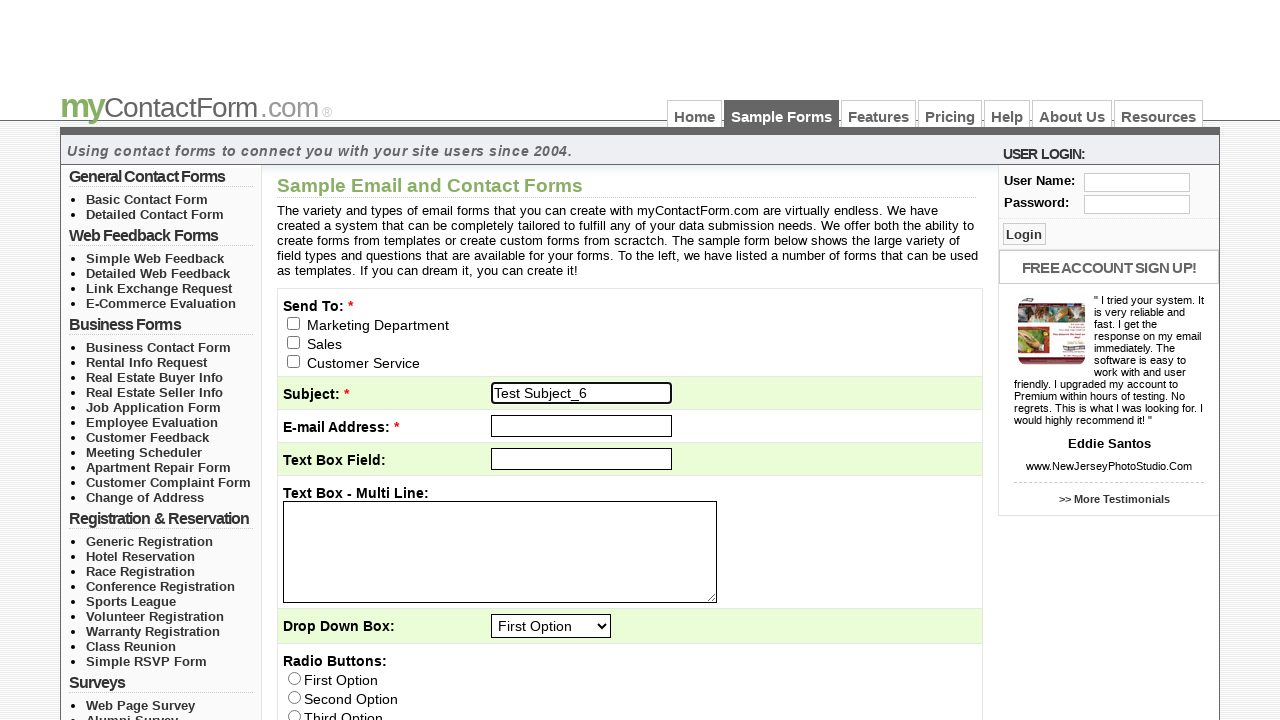